Navigates to American Express homepage and verifies that links are present on the page

Starting URL: https://www.americanexpress.com/

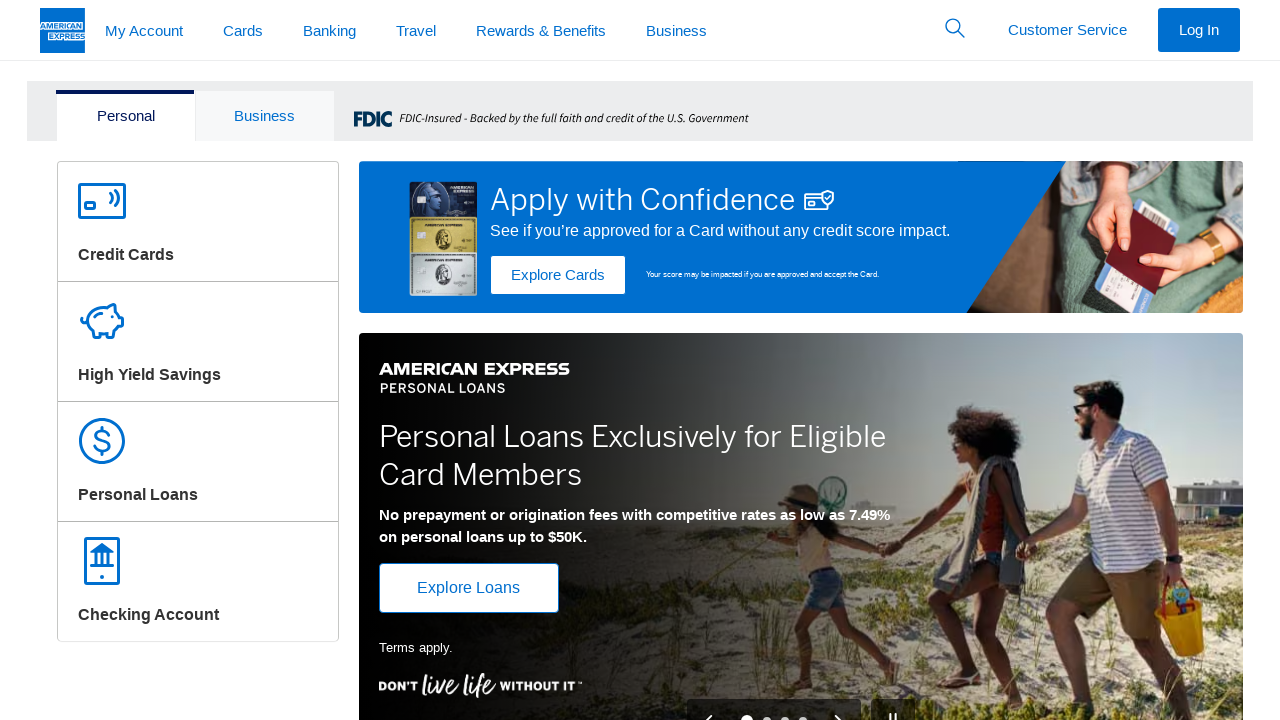

Navigated to American Express homepage
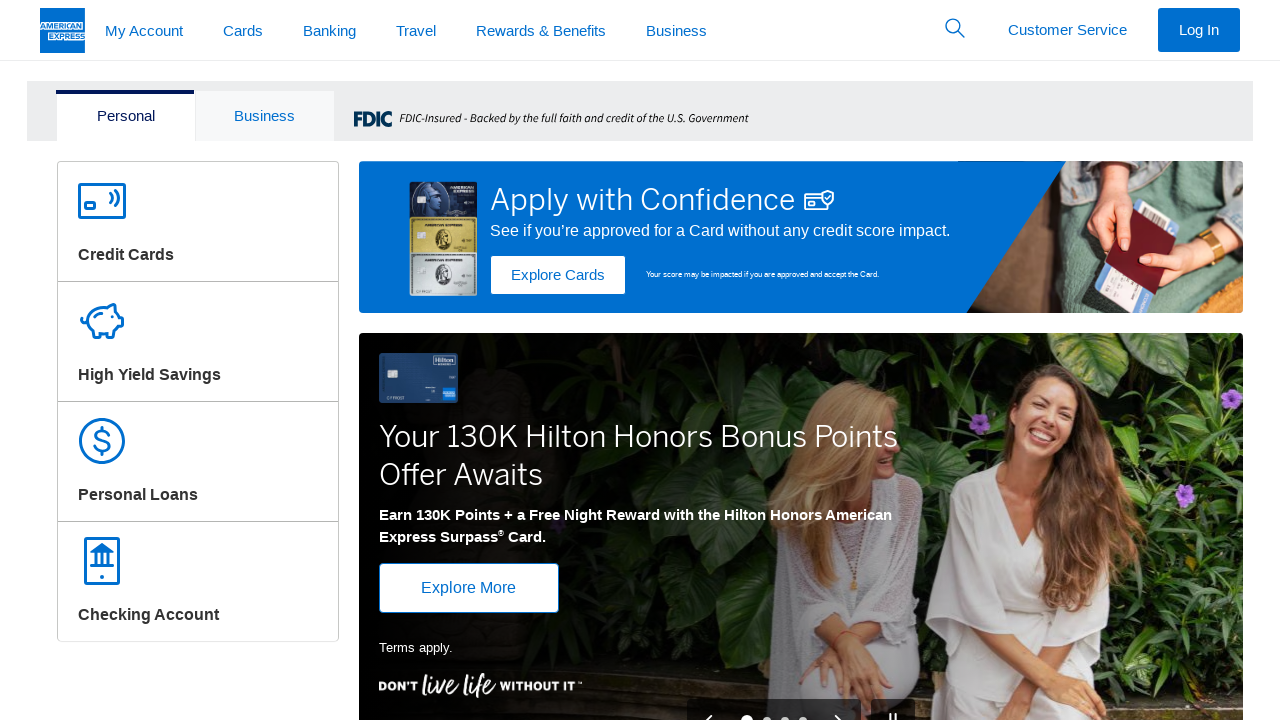

Page fully loaded (networkidle state reached)
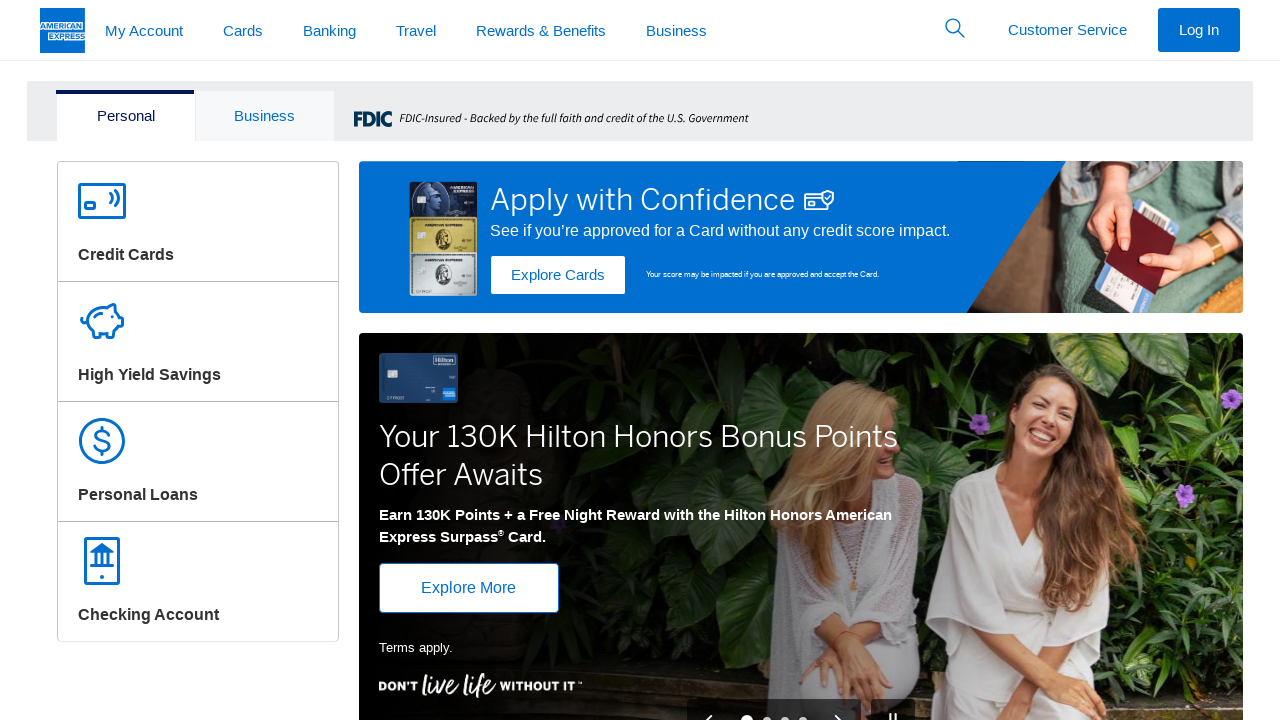

Verified that link elements are present on the page
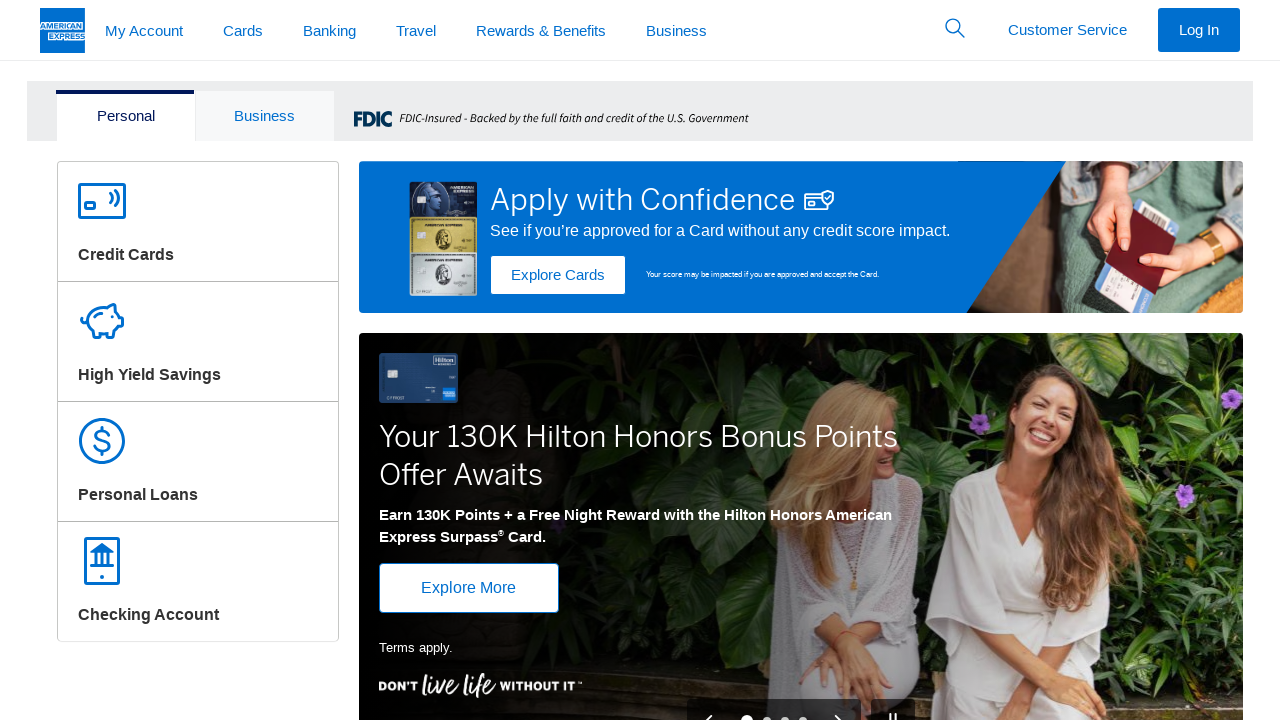

Retrieved all link elements - found 153 links
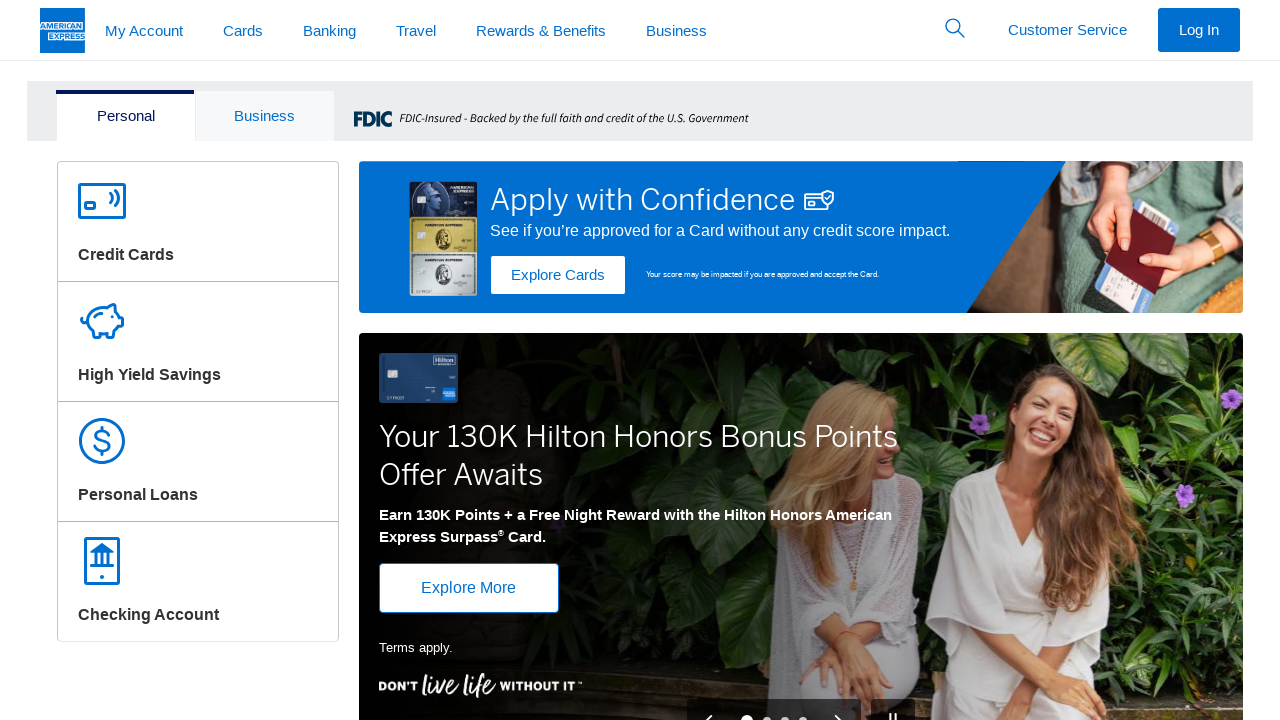

Verified that at least one link is present on the homepage
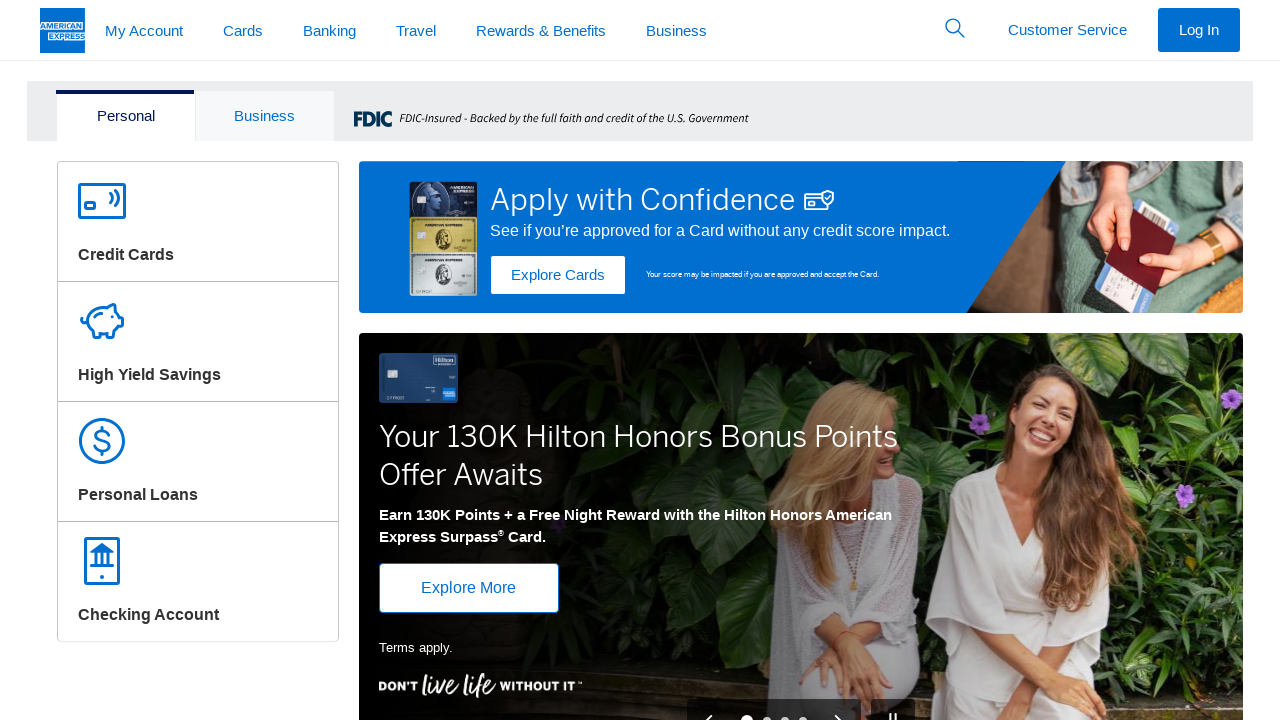

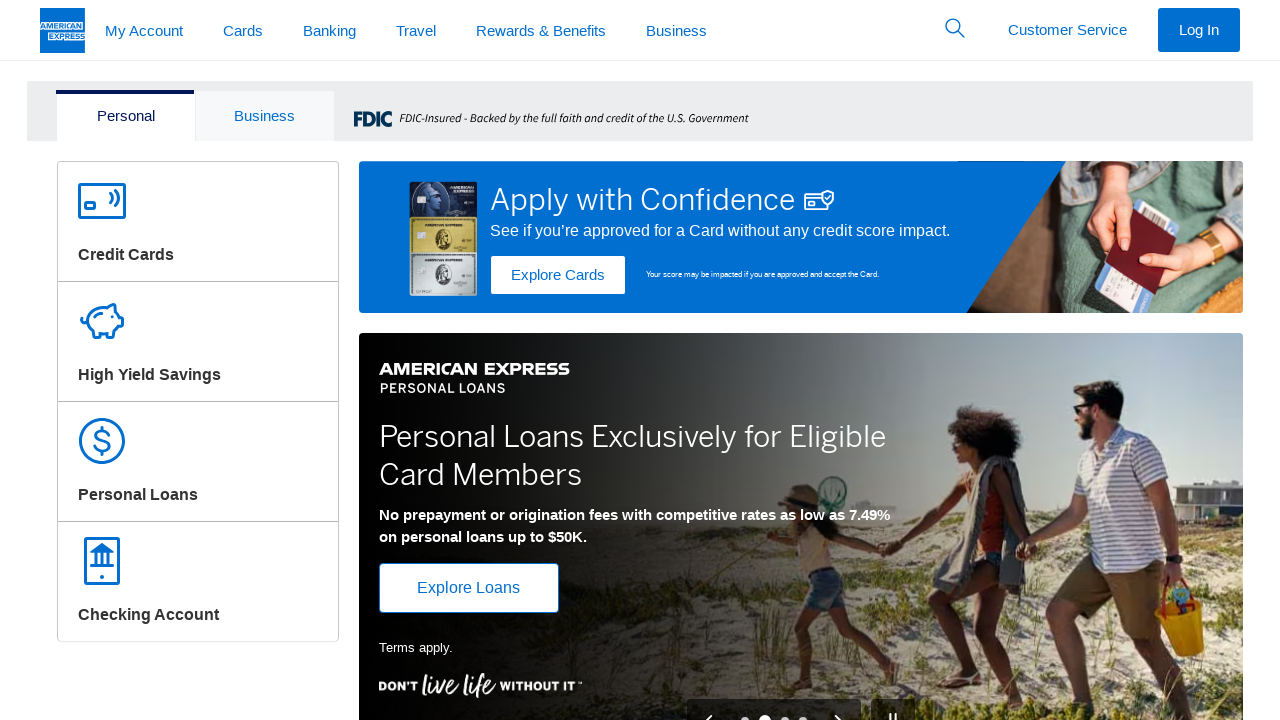